Tests YouTube search functionality using CSS selector locators by clicking the search input, filling it with a query, and pressing Enter to search.

Starting URL: https://www.youtube.com/

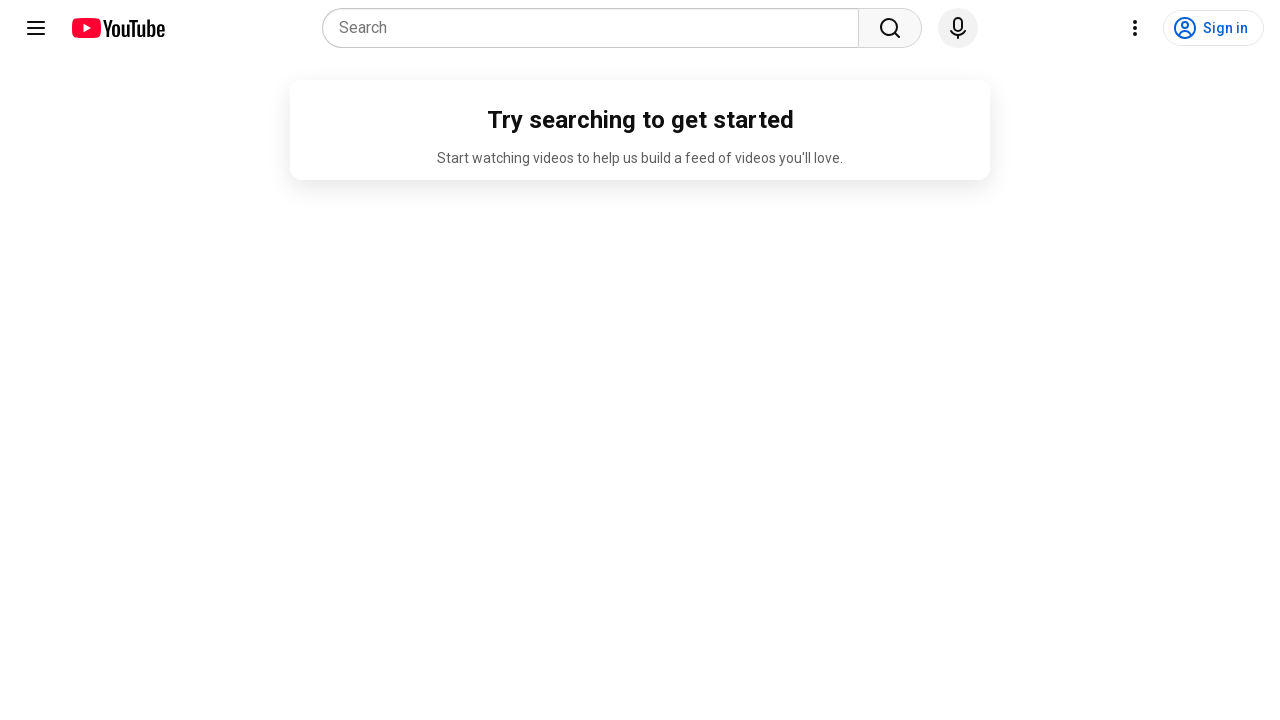

Clicked on YouTube search input field at (596, 28) on [name='search_query']
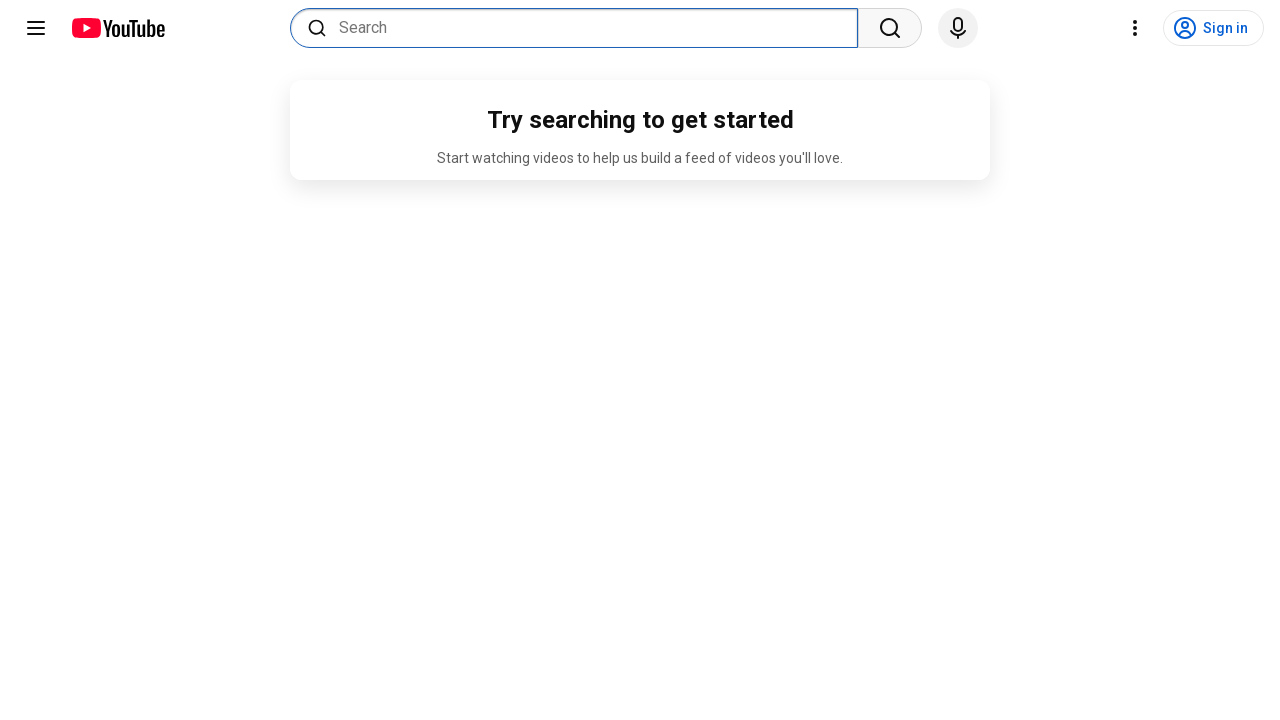

Filled search field with 'javascript by testers talk' on [name='search_query']
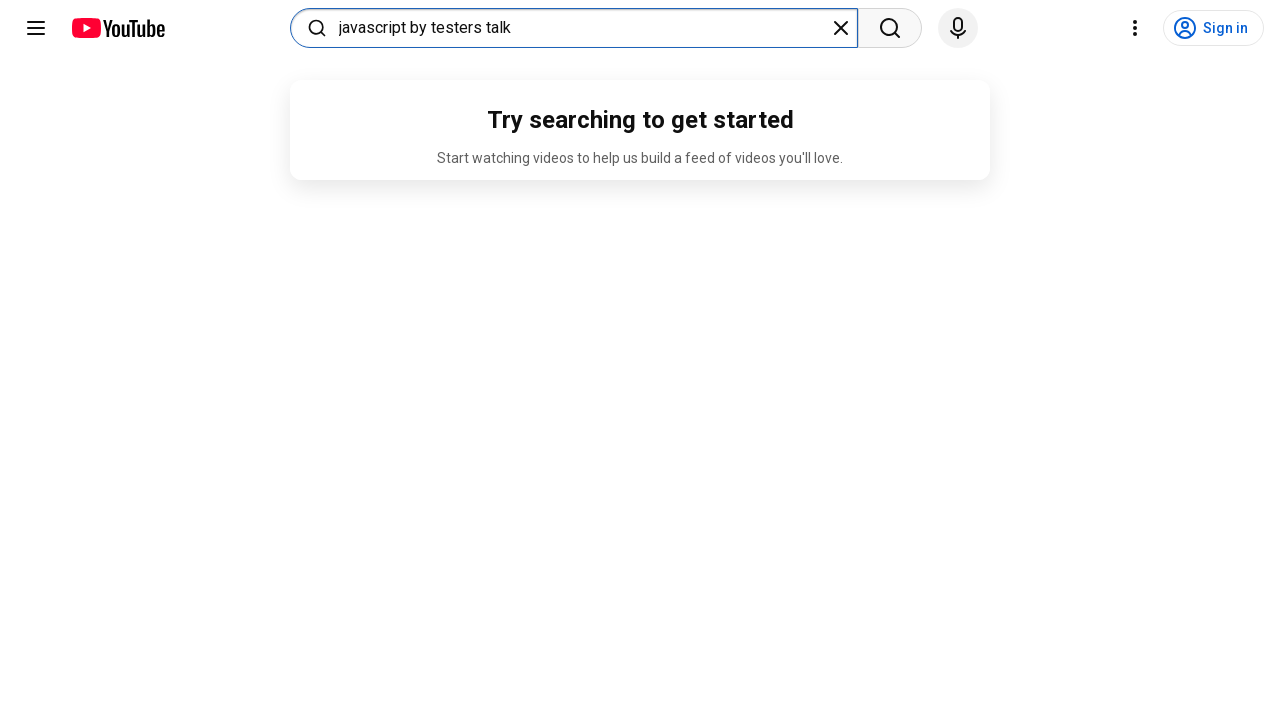

Pressed Enter to submit search query on [name='search_query']
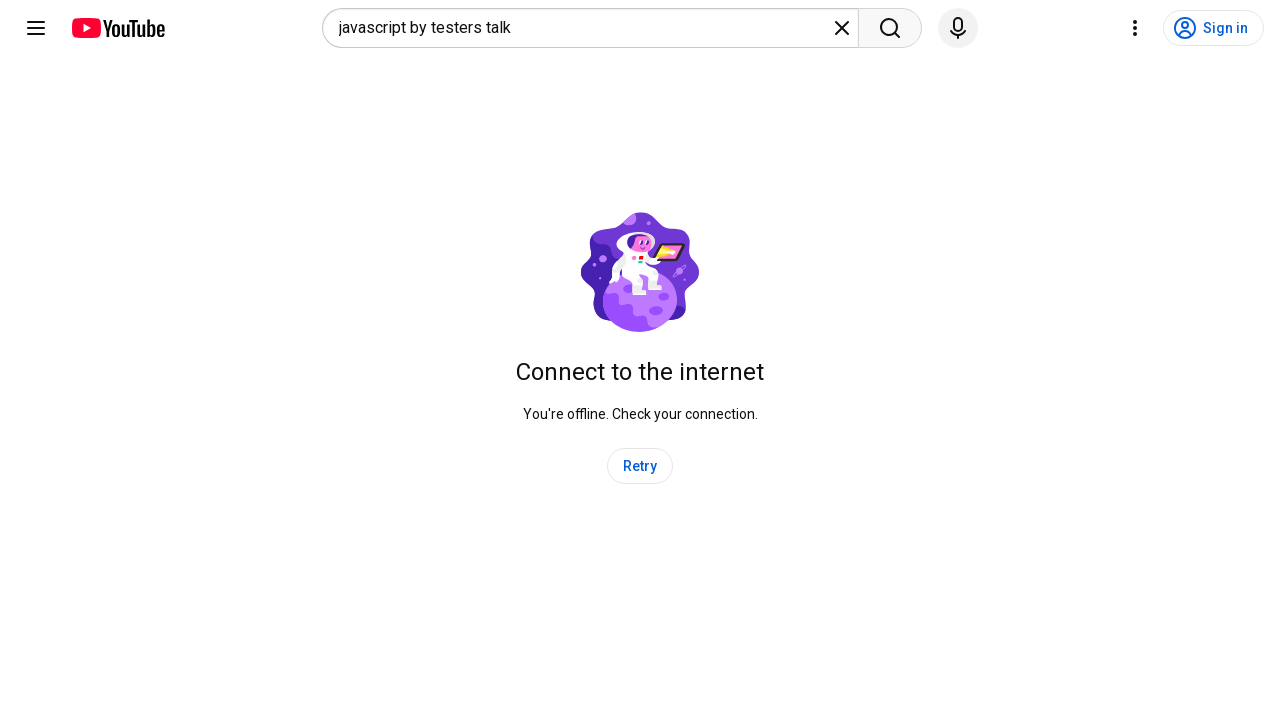

Search results page loaded successfully
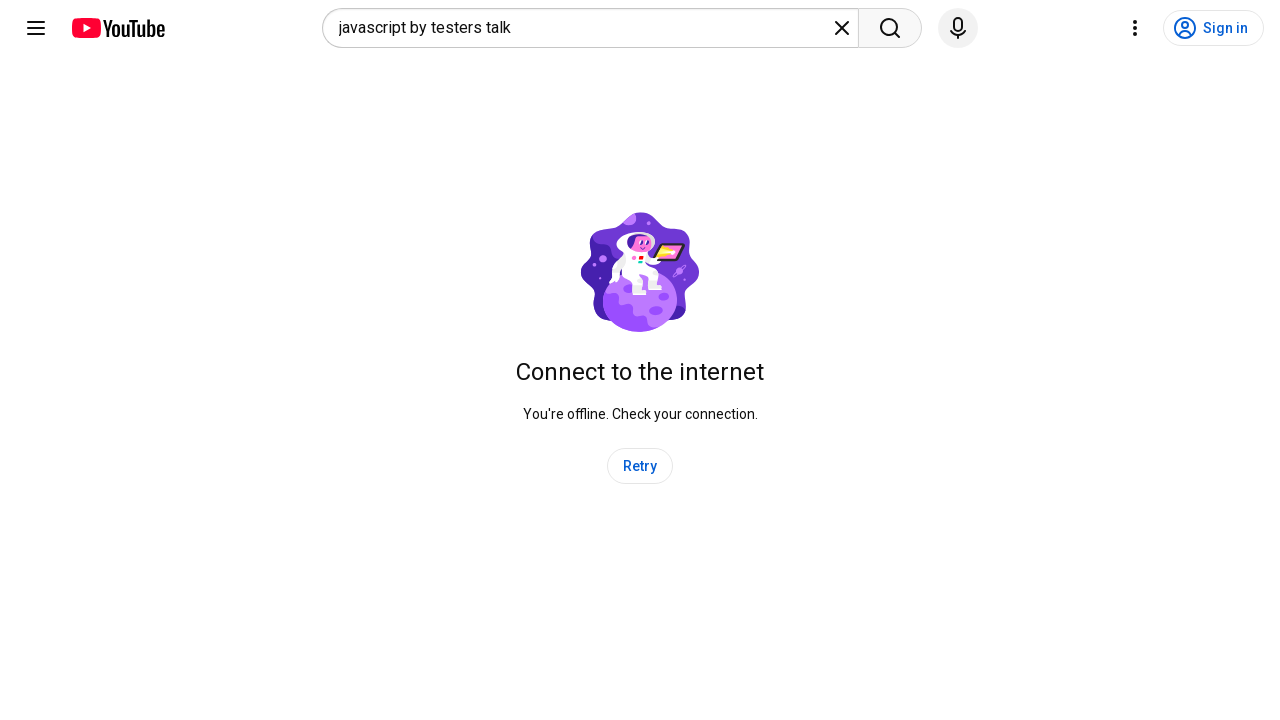

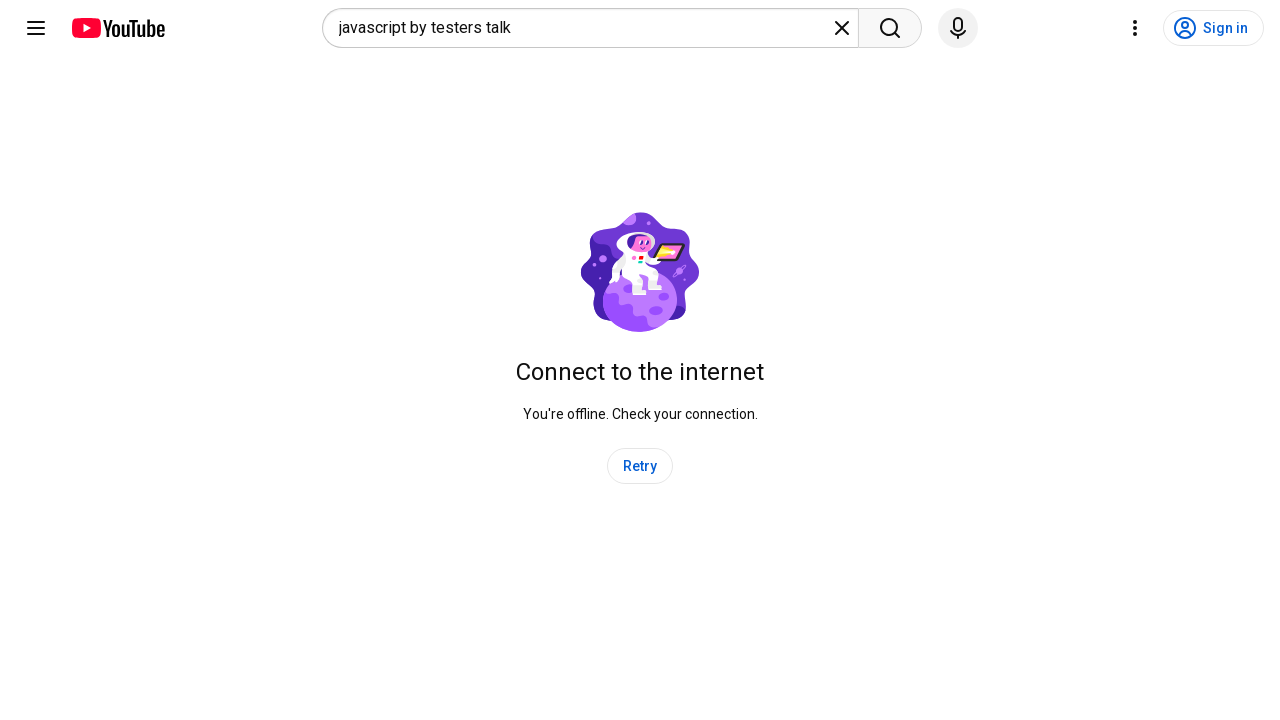